Tests element interactivity by clicking on a BMW element and waiting for a 6-series option to become clickable, verifying dynamic element visibility behavior.

Starting URL: https://popageorgianvictor.github.io/PUBLISHED-WEBPAGES/present_vs_displayed

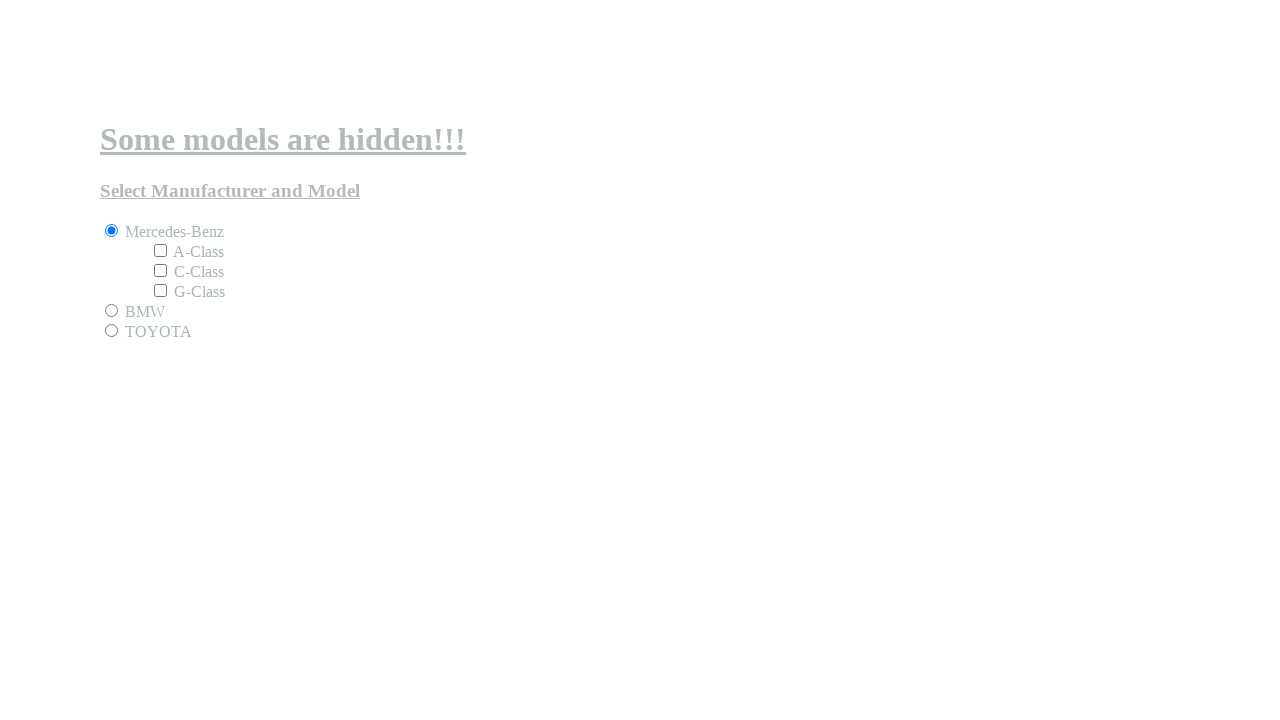

Clicked on the BMW element at (112, 310) on #bmw
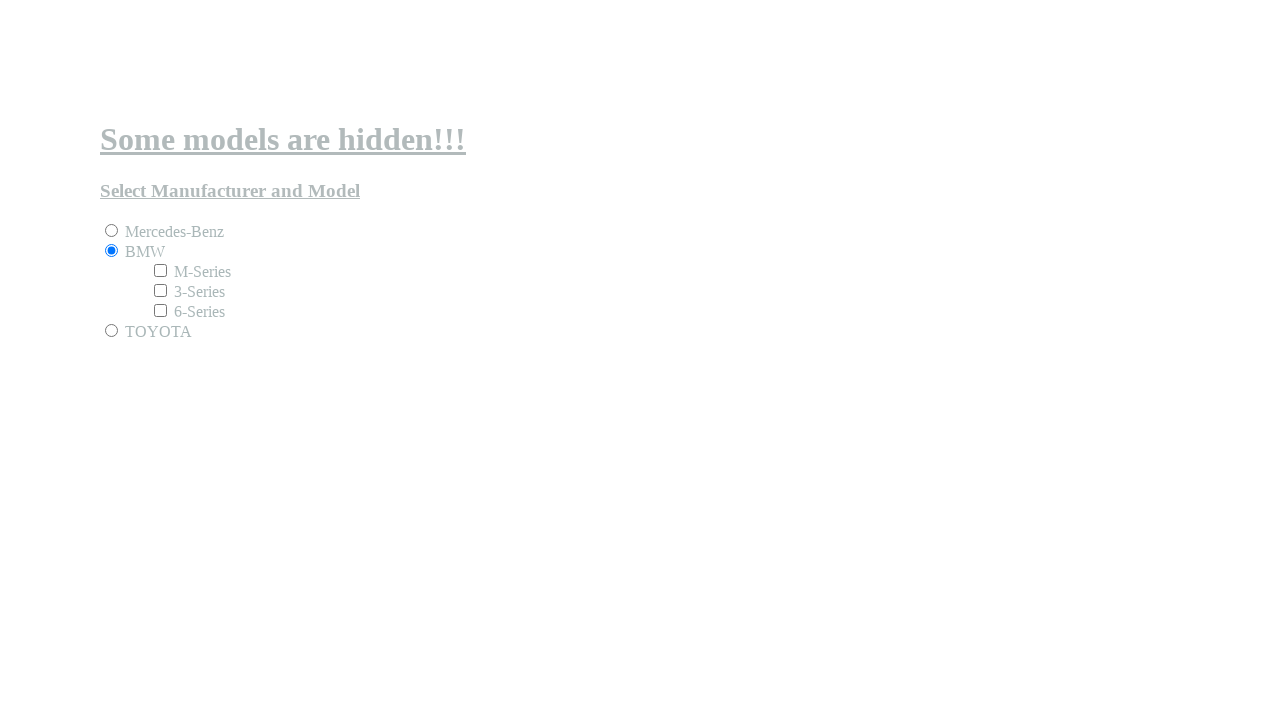

Waited for 6-series option to become visible
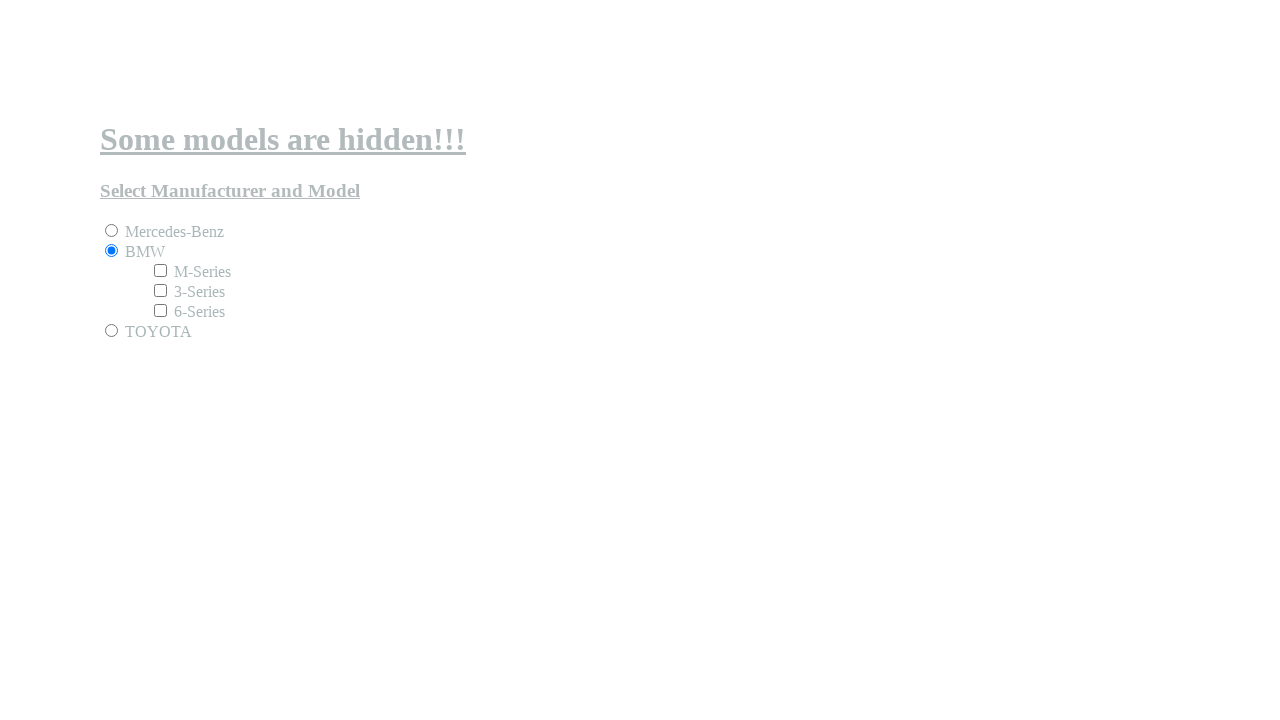

Clicked on the 6-series option to verify it's clickable at (160, 310) on input[value='6-series']
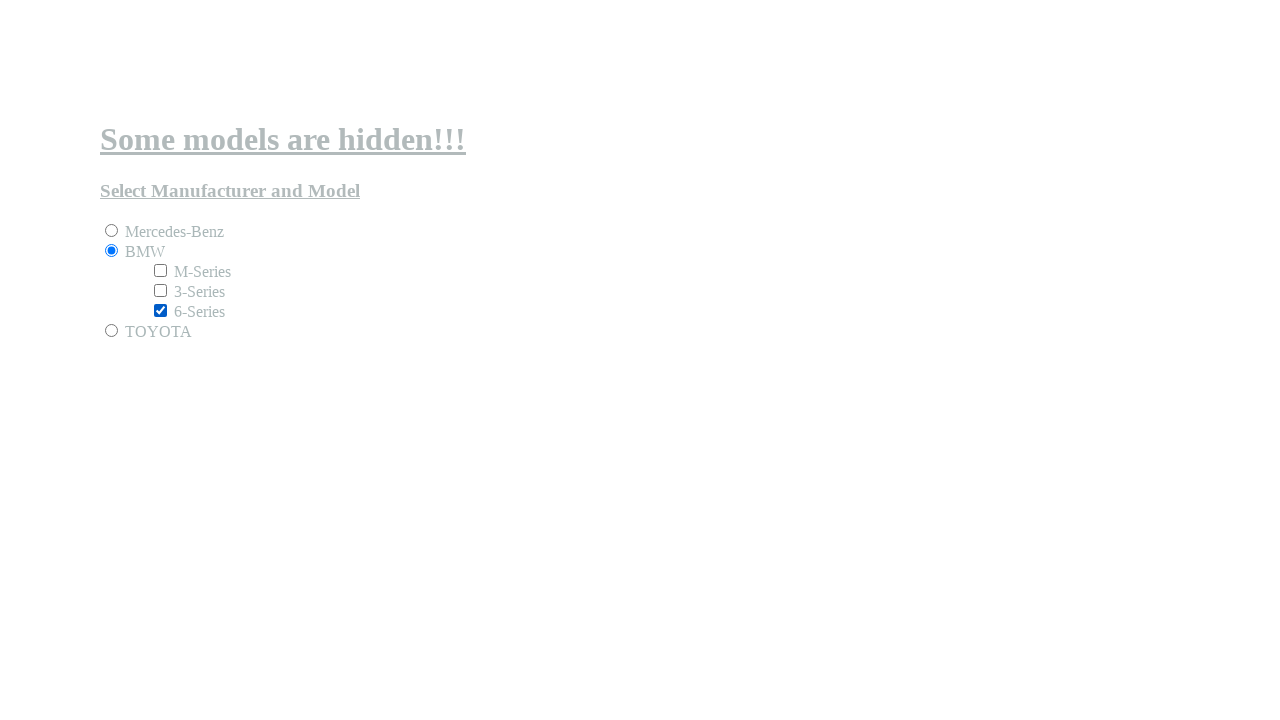

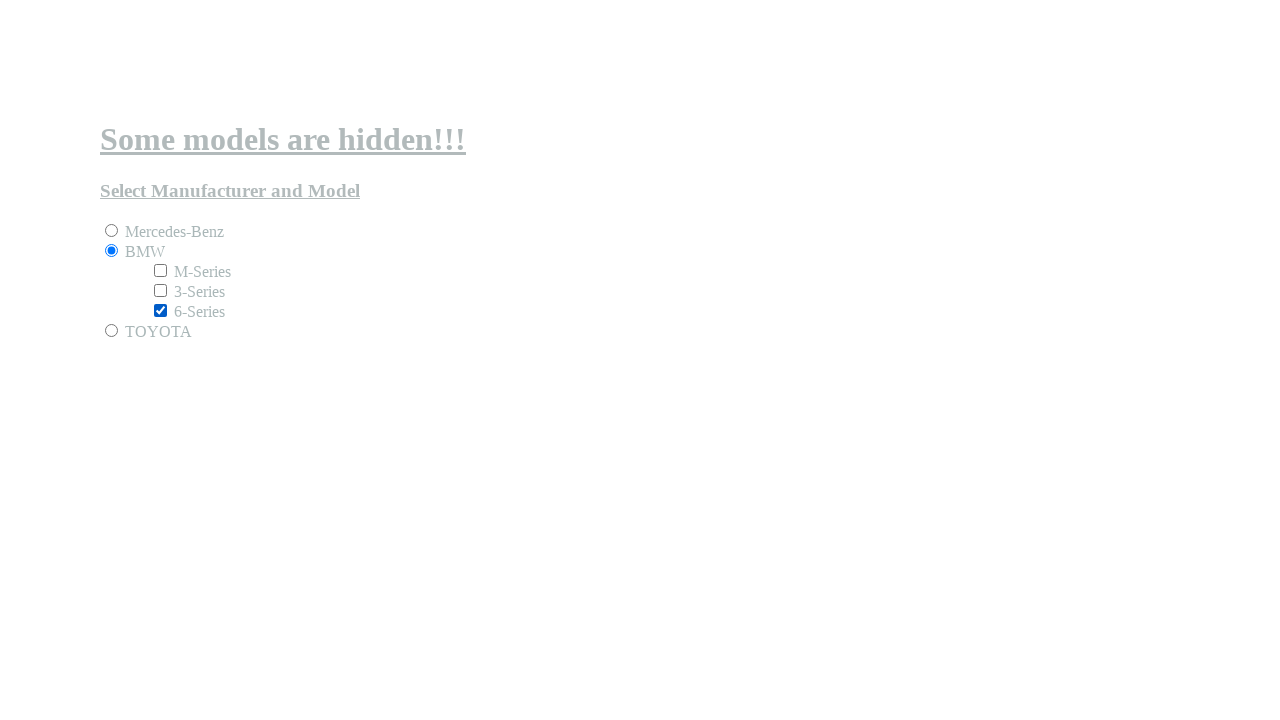